Tests that the todo counter displays the correct number of items as they are added

Starting URL: https://demo.playwright.dev/todomvc

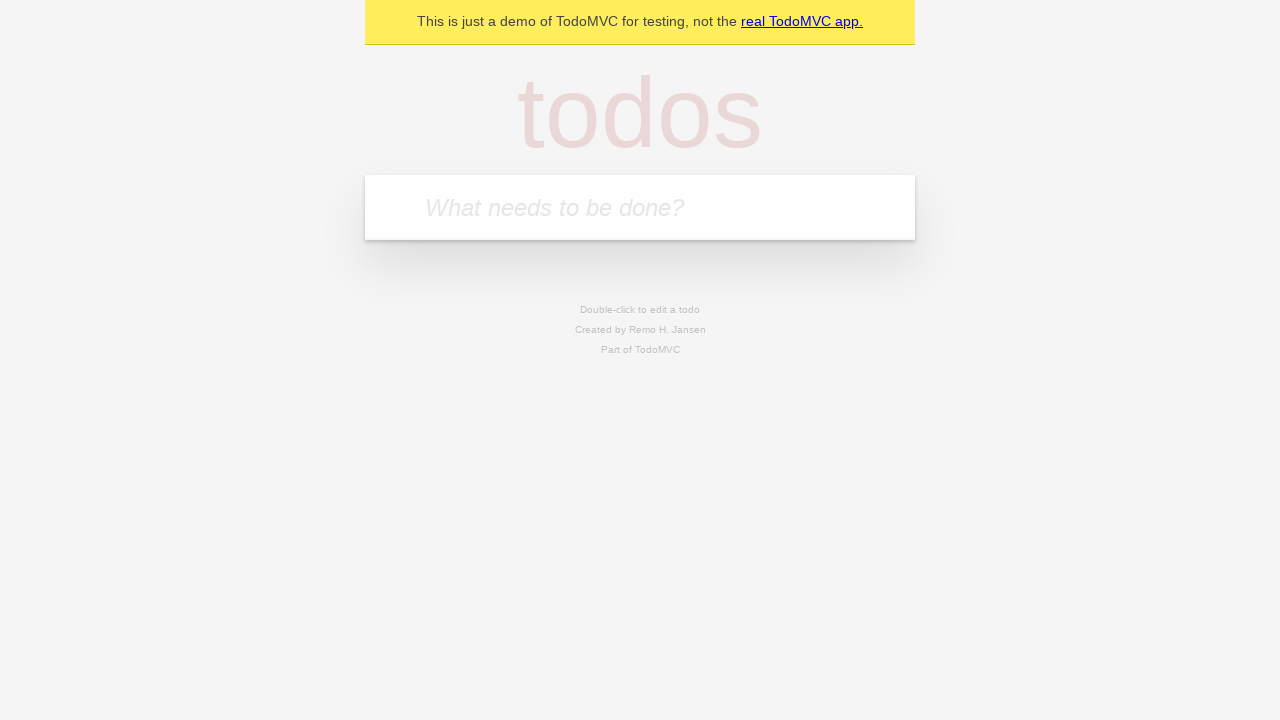

Located the 'What needs to be done?' input field
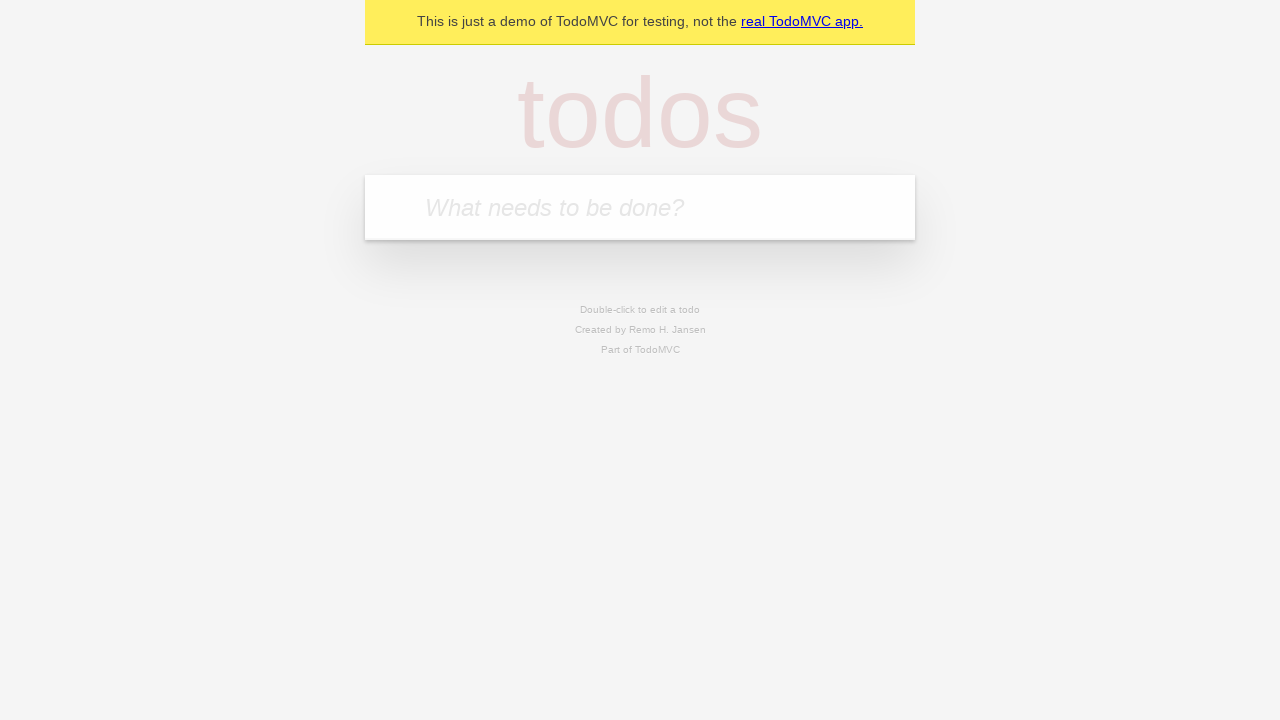

Filled input with 'buy some cheese' on internal:attr=[placeholder="What needs to be done?"i]
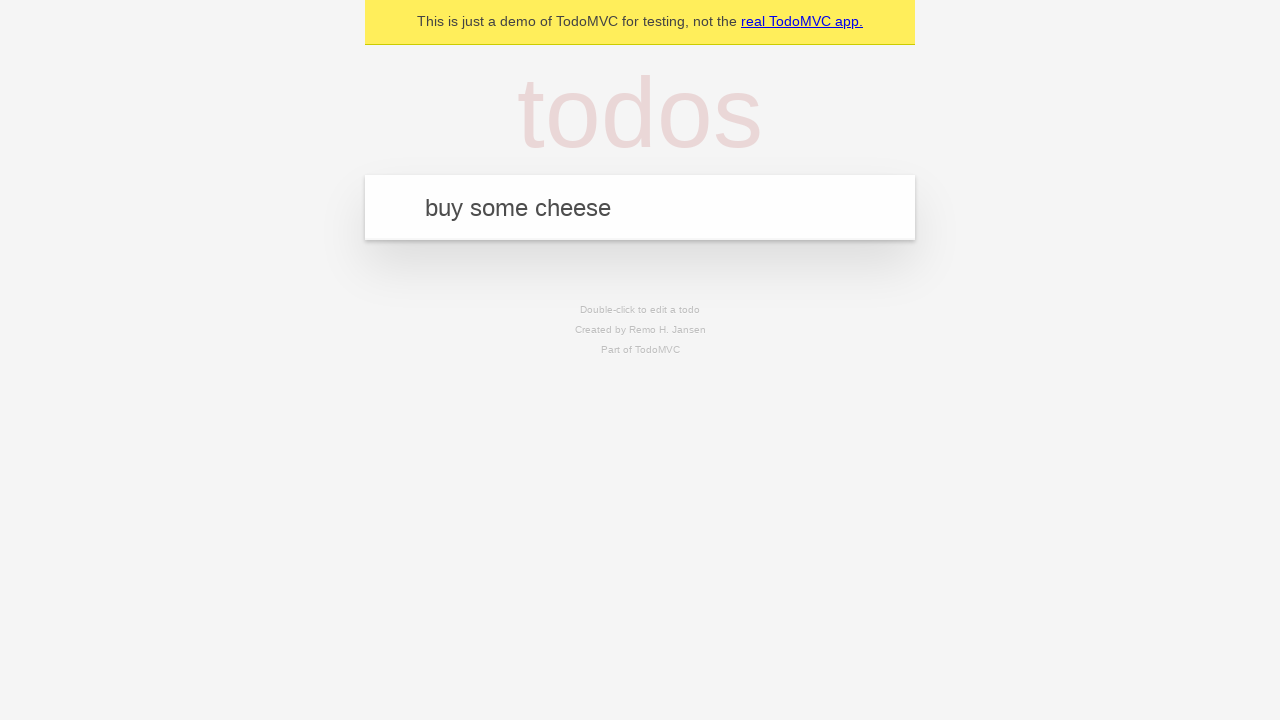

Pressed Enter to add first todo item on internal:attr=[placeholder="What needs to be done?"i]
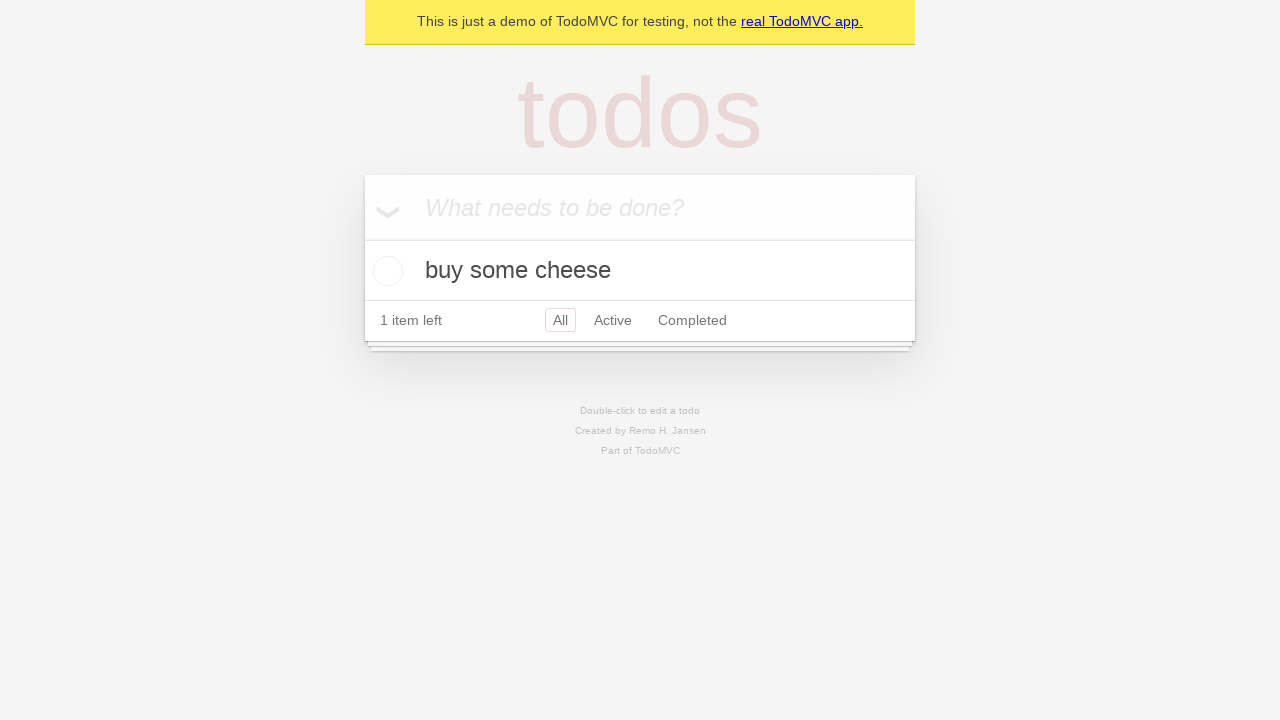

Todo counter element appeared
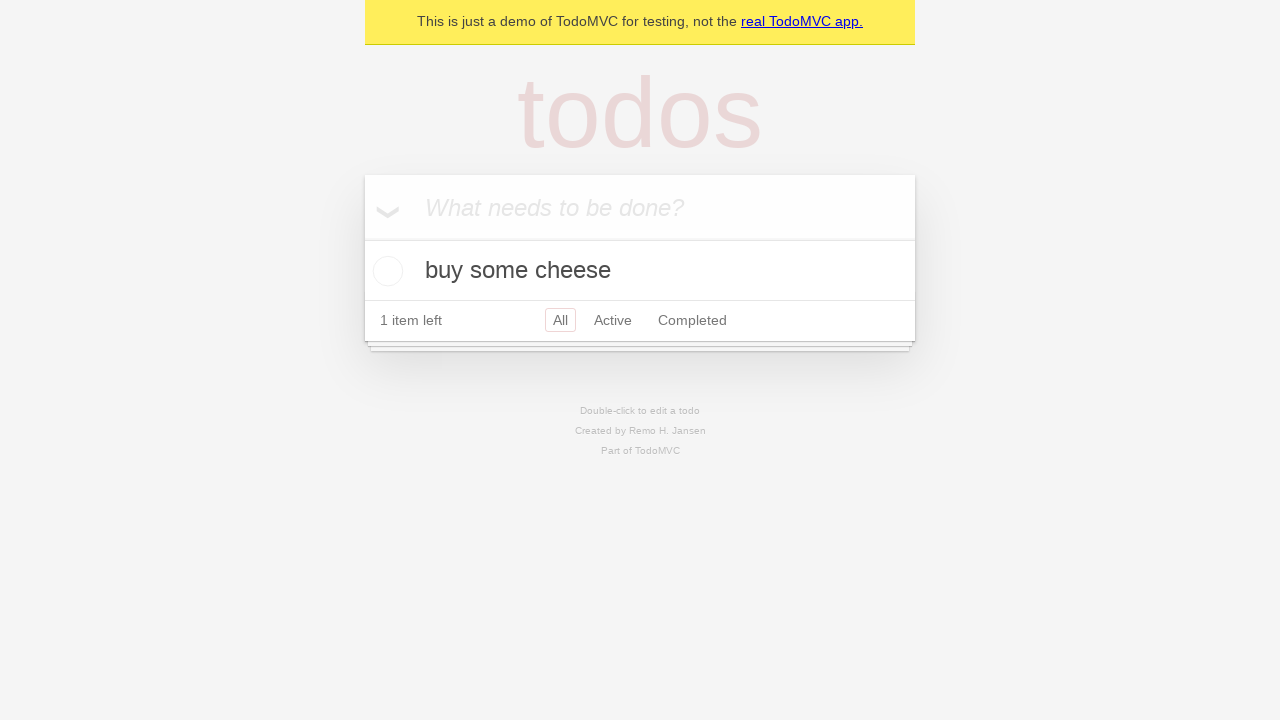

Filled input with 'feed the cat' on internal:attr=[placeholder="What needs to be done?"i]
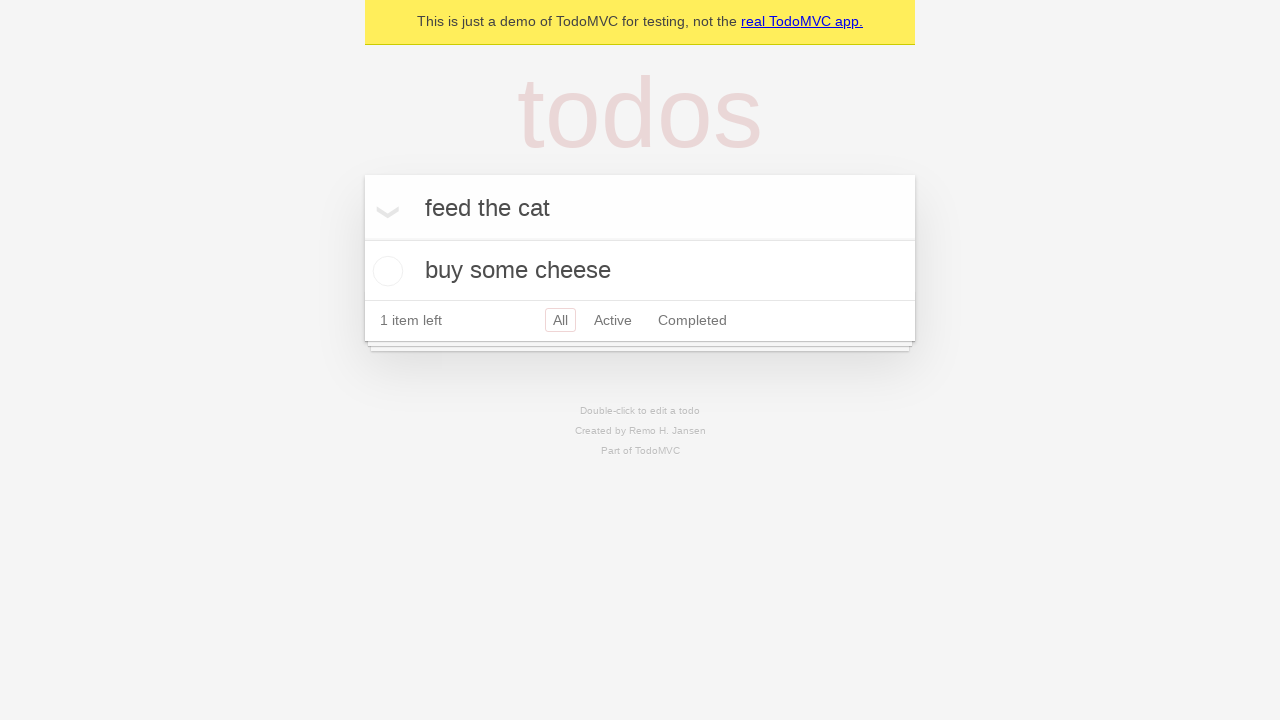

Pressed Enter to add second todo item on internal:attr=[placeholder="What needs to be done?"i]
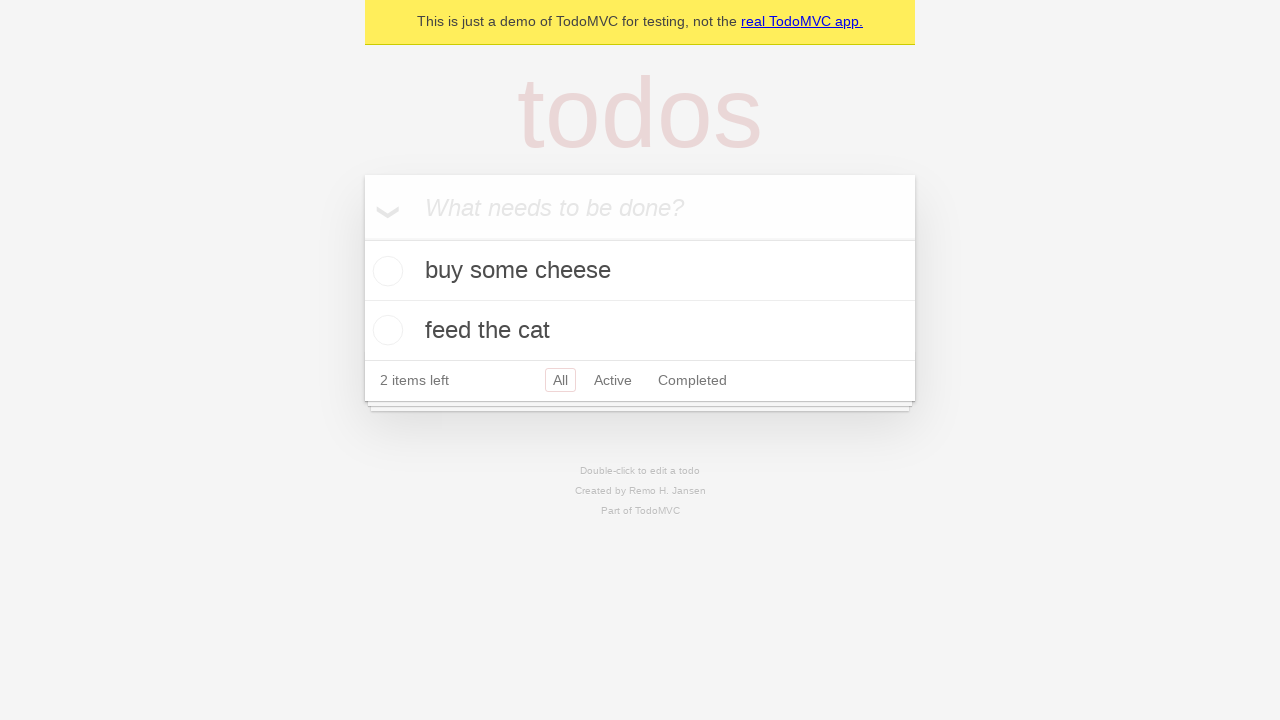

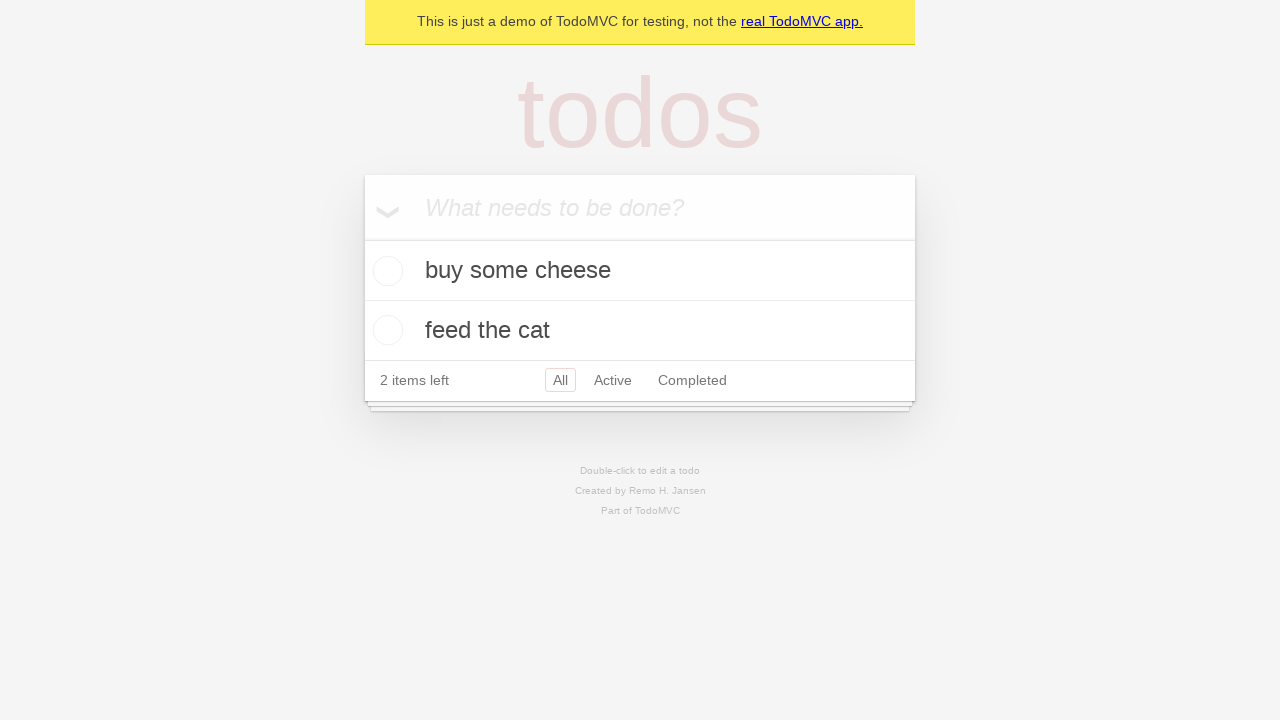